Navigates to OrangeHRM demo site and verifies the page title

Starting URL: https://opensource-demo.orangehrmlive.com

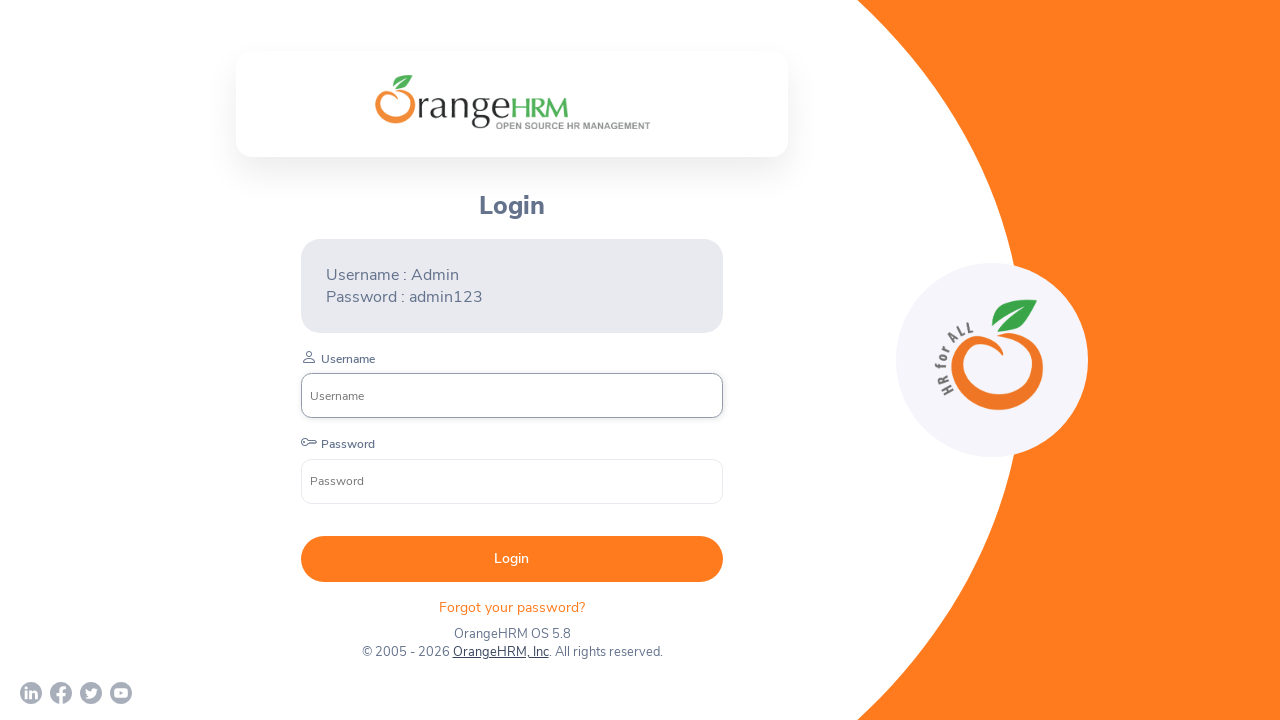

Retrieved page title
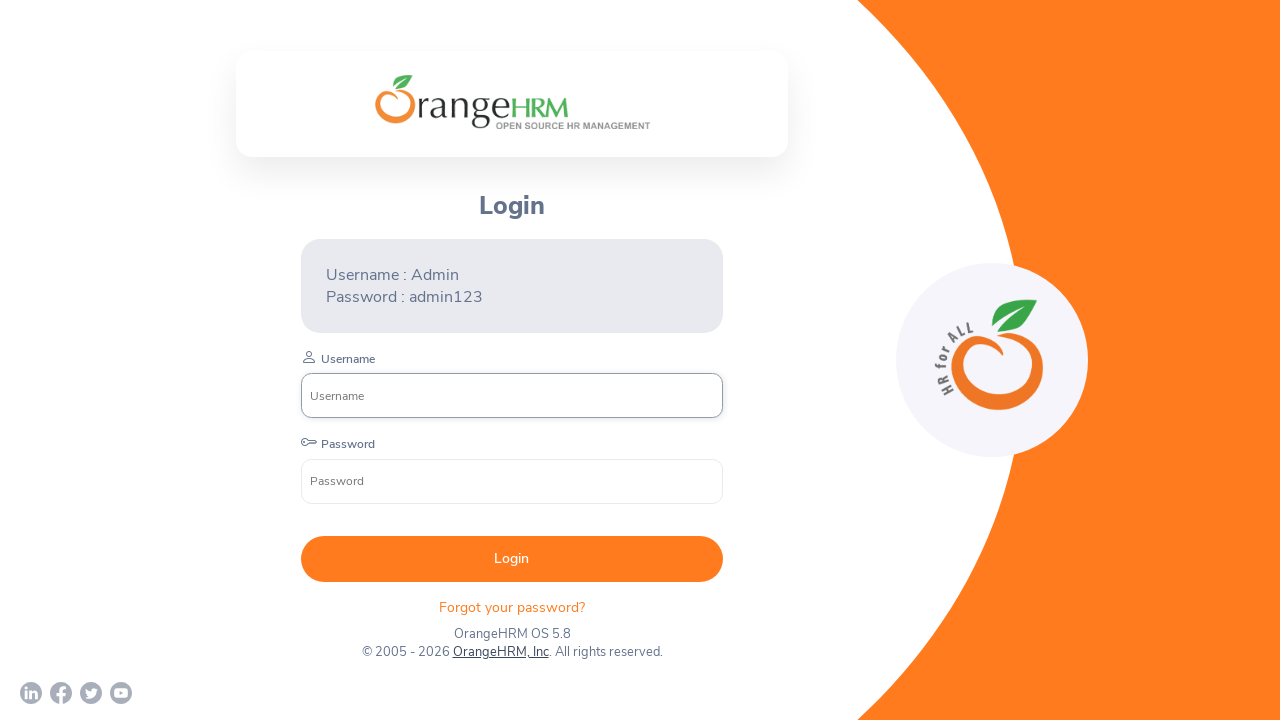

Verified page title is 'OrangeHRM'
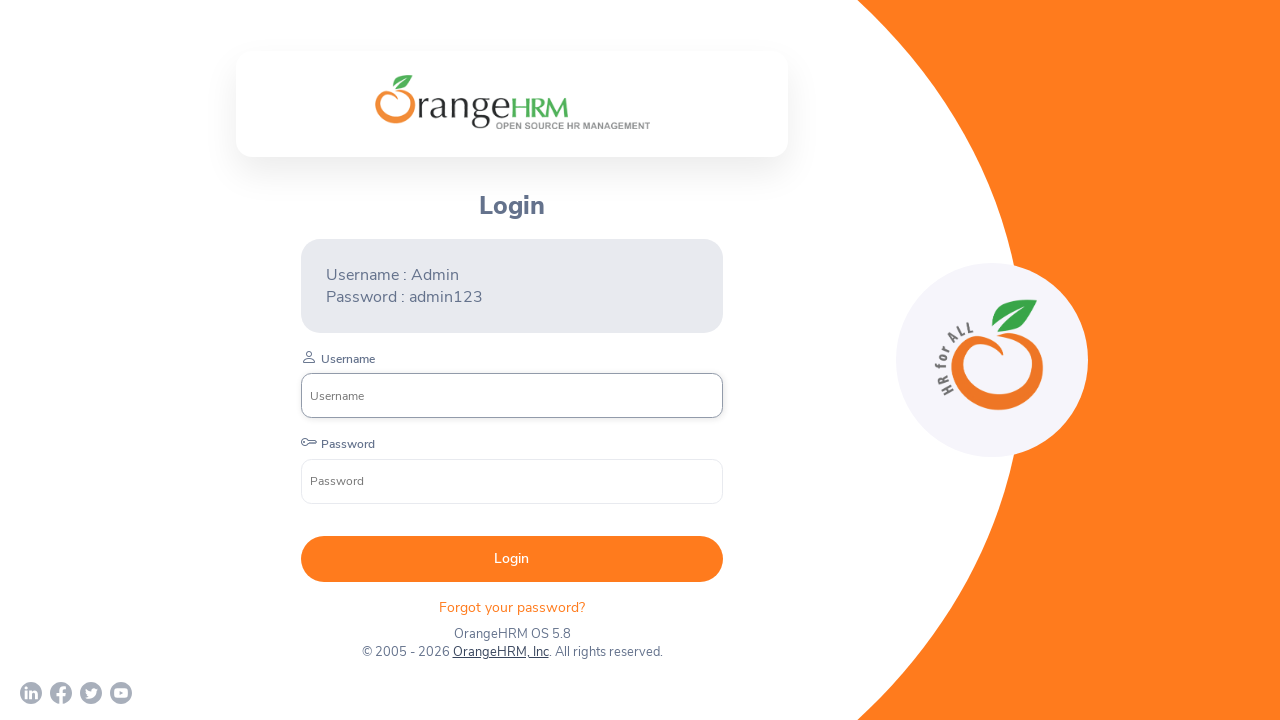

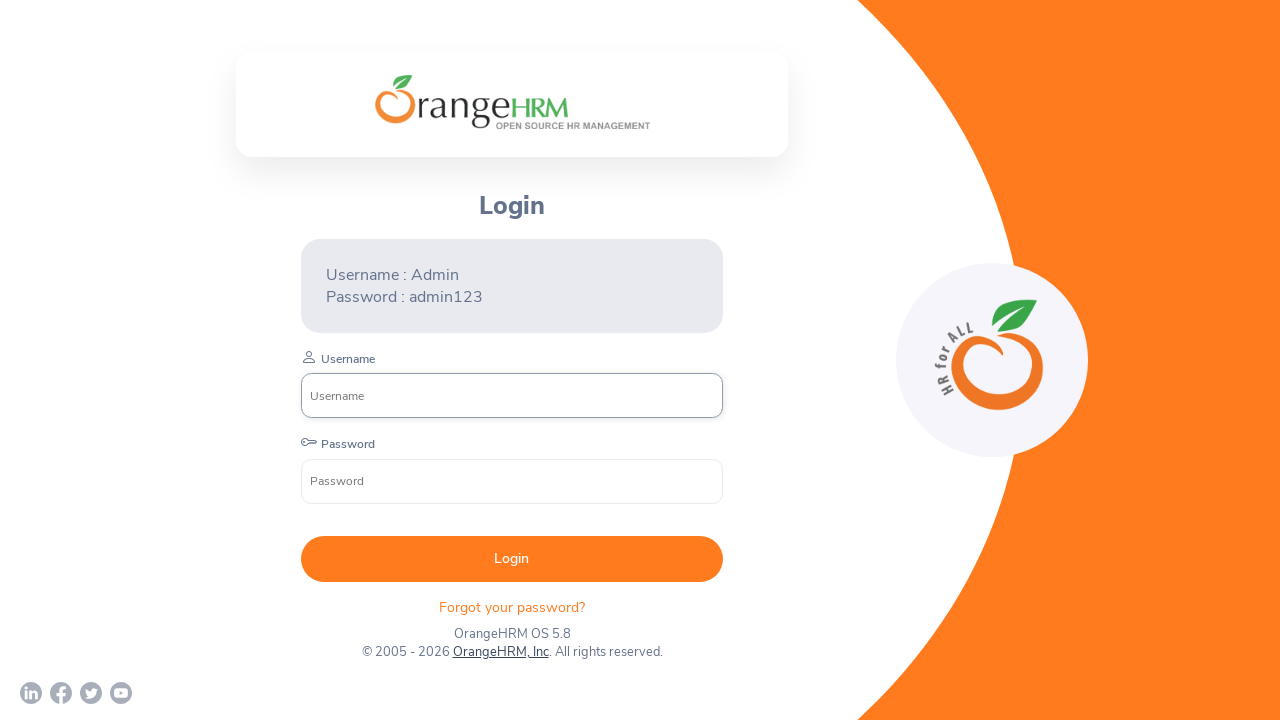